Clicks on a link using partial link text matching

Starting URL: https://demoqa.com/links

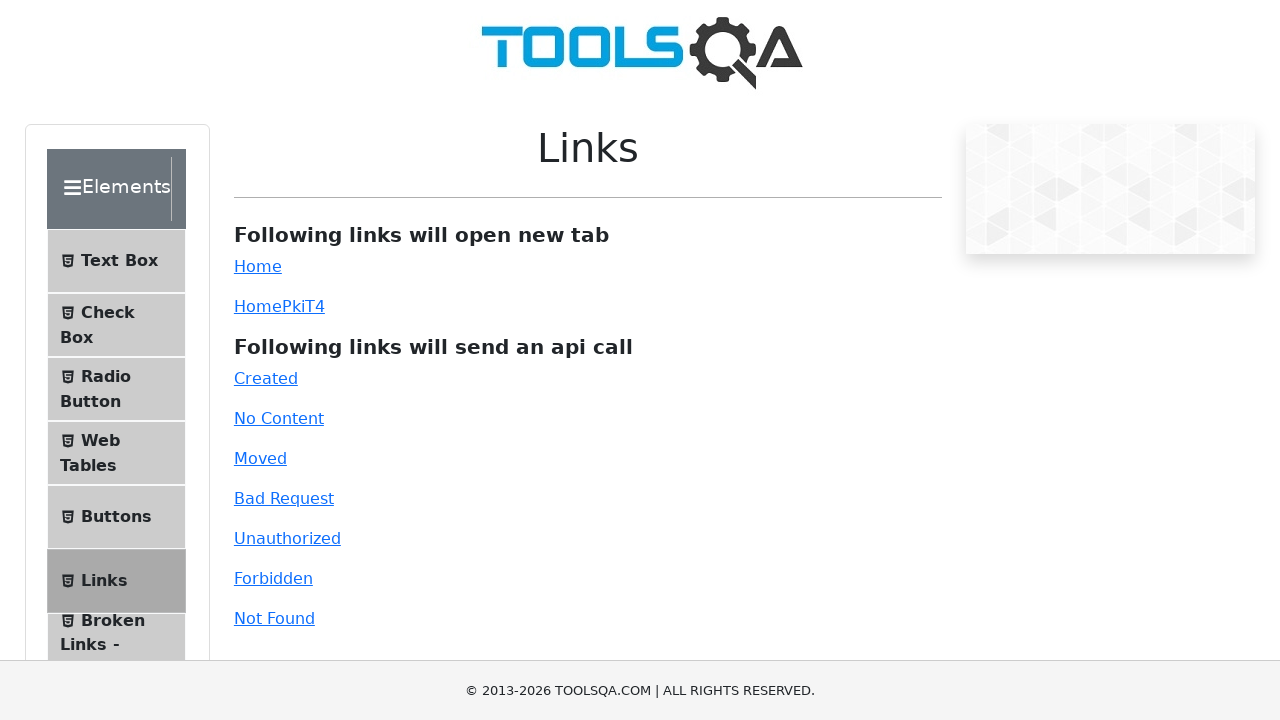

Clicked on link using partial text match 'Ho' at (258, 266) on text=/Ho/
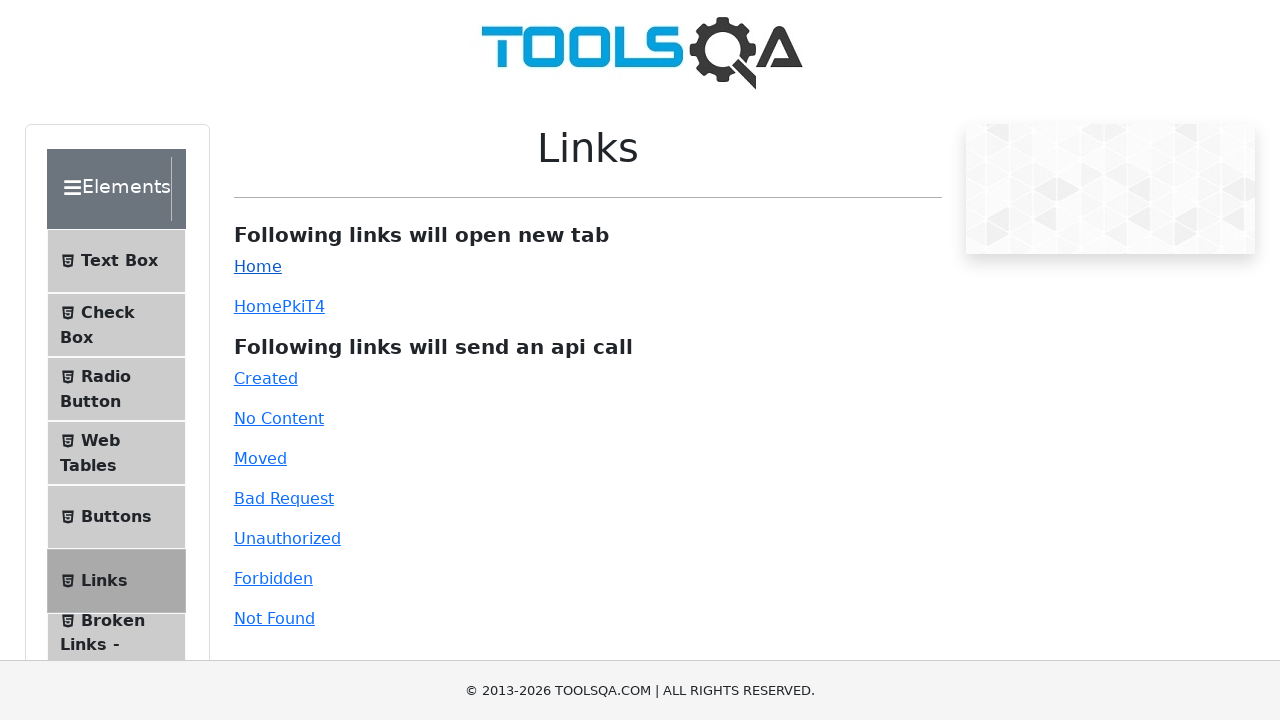

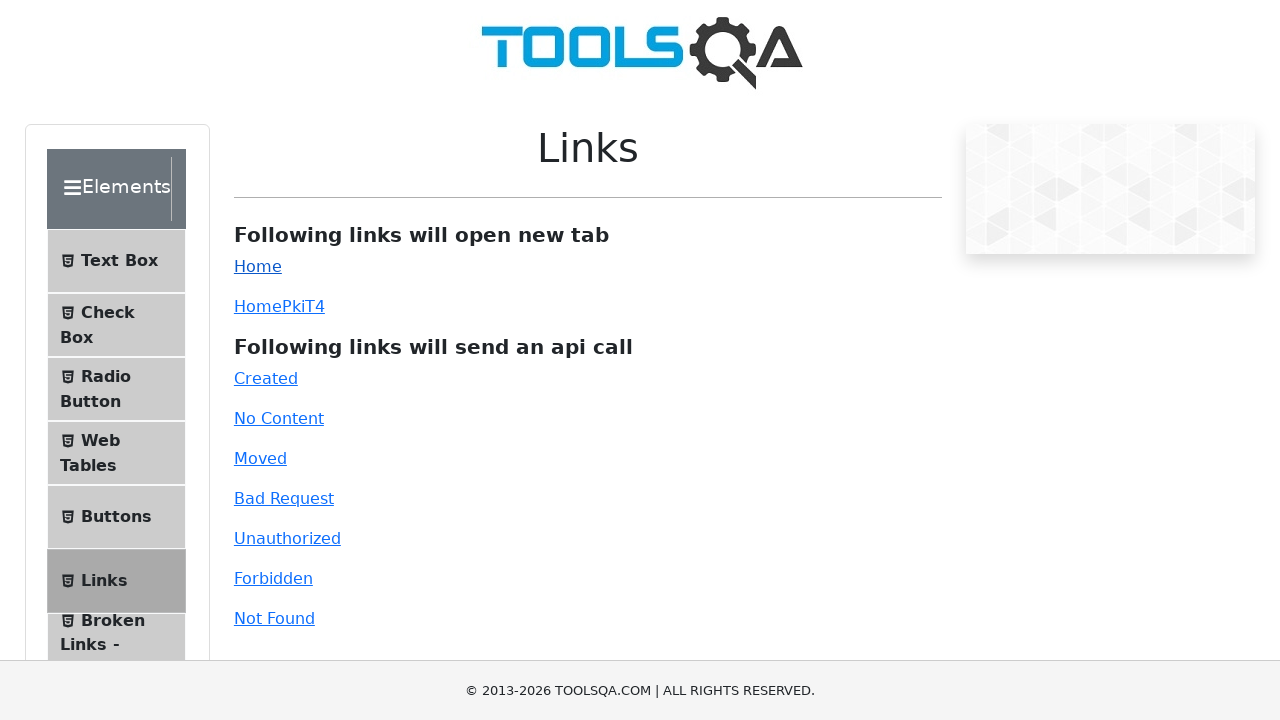